Tests scrolling to a button element using JavaScript execution and then clicking it

Starting URL: https://SunInJuly.github.io/execute_script.html

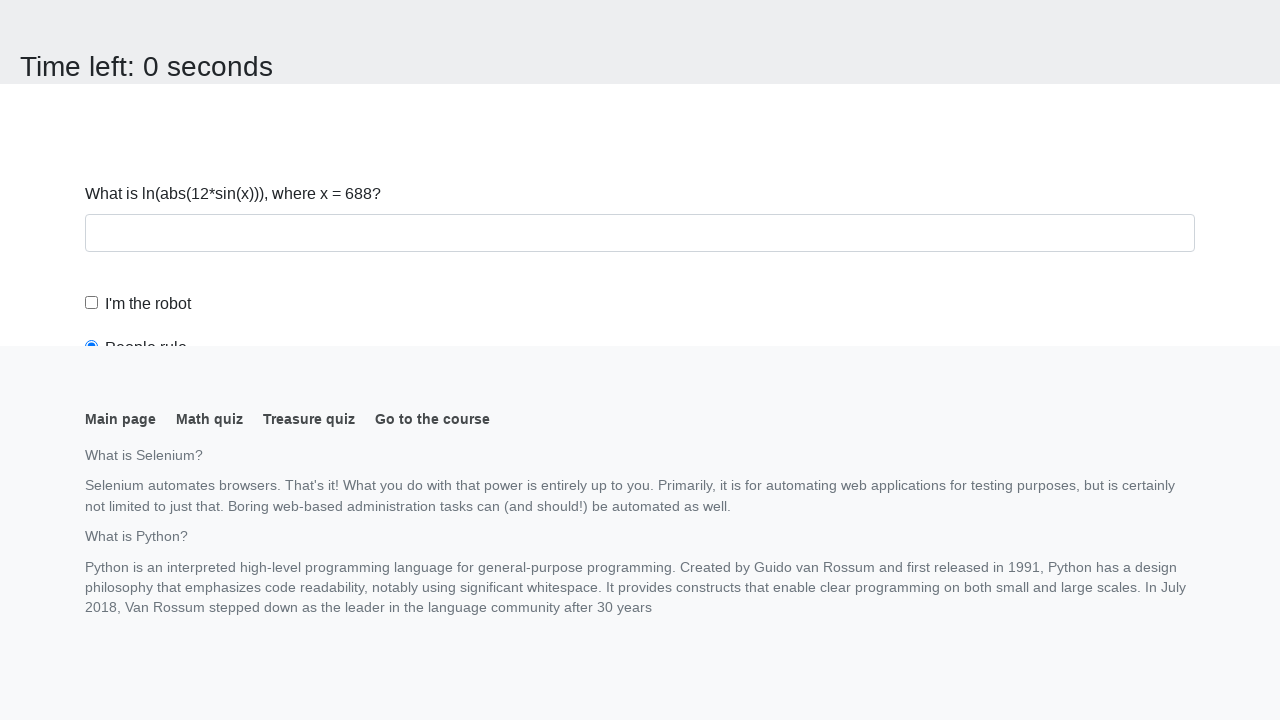

Navigated to execute_script test page
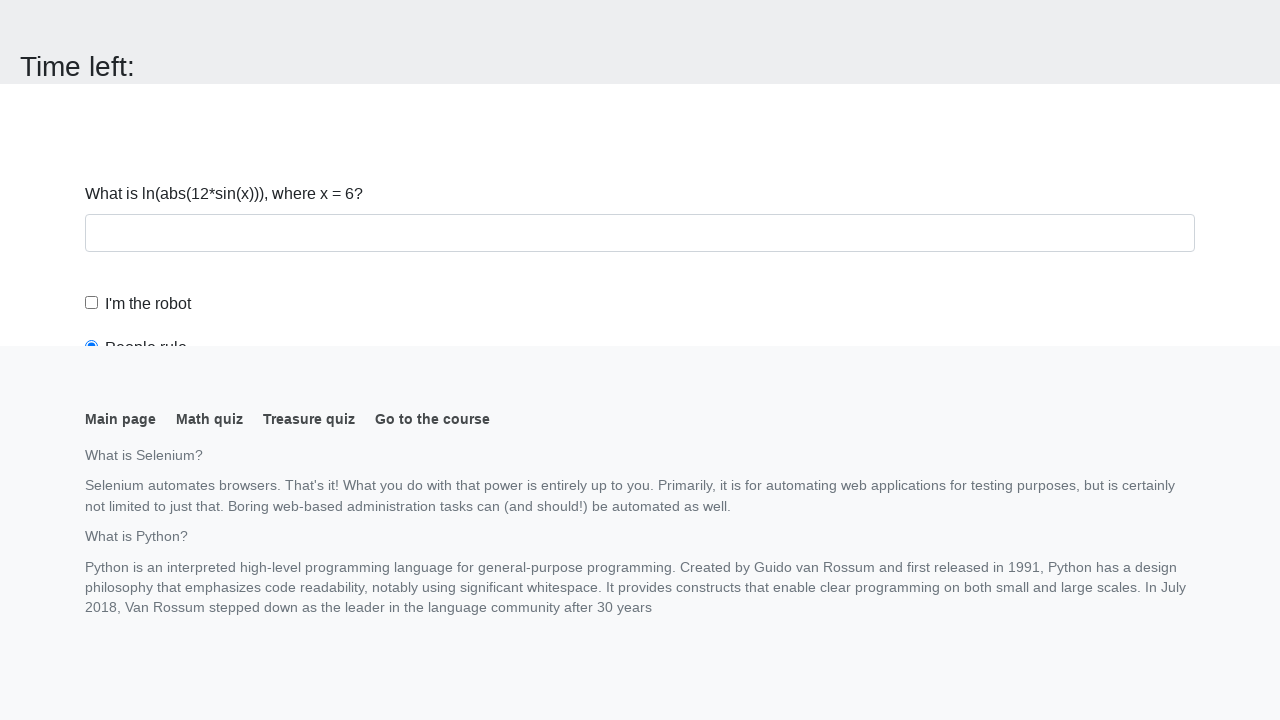

Located button element
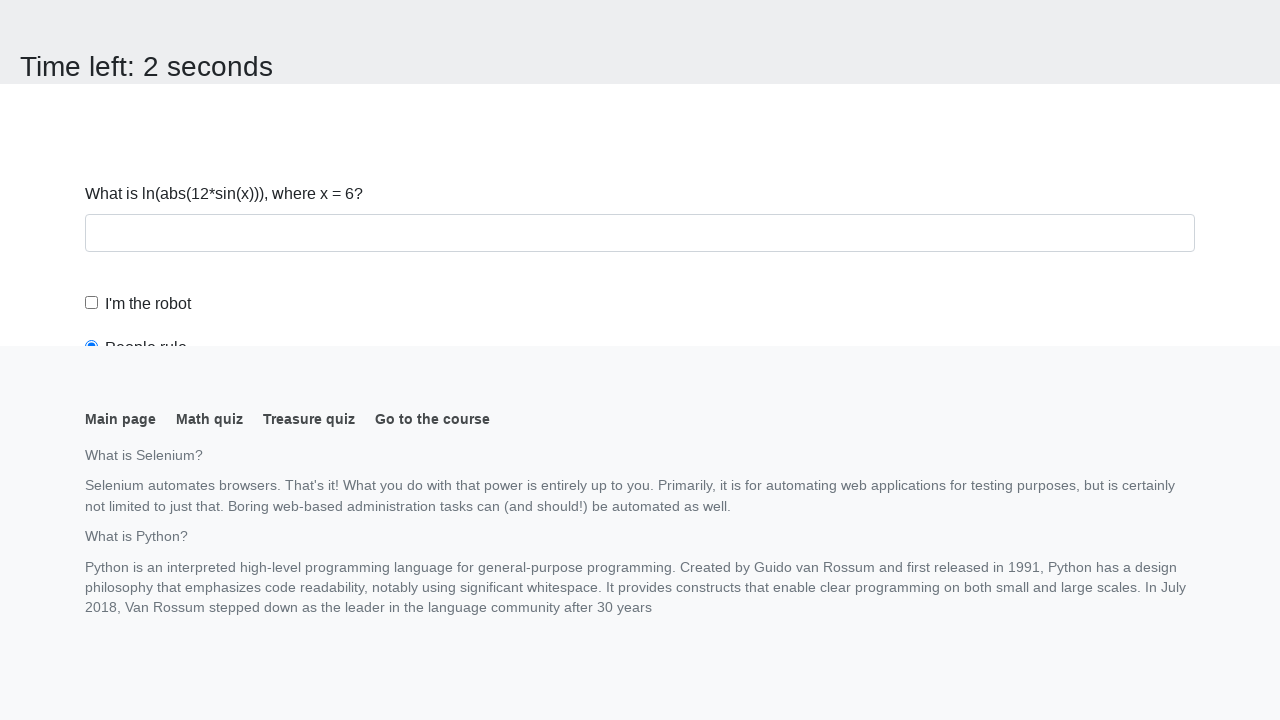

Scrolled button element into view using JavaScript execution
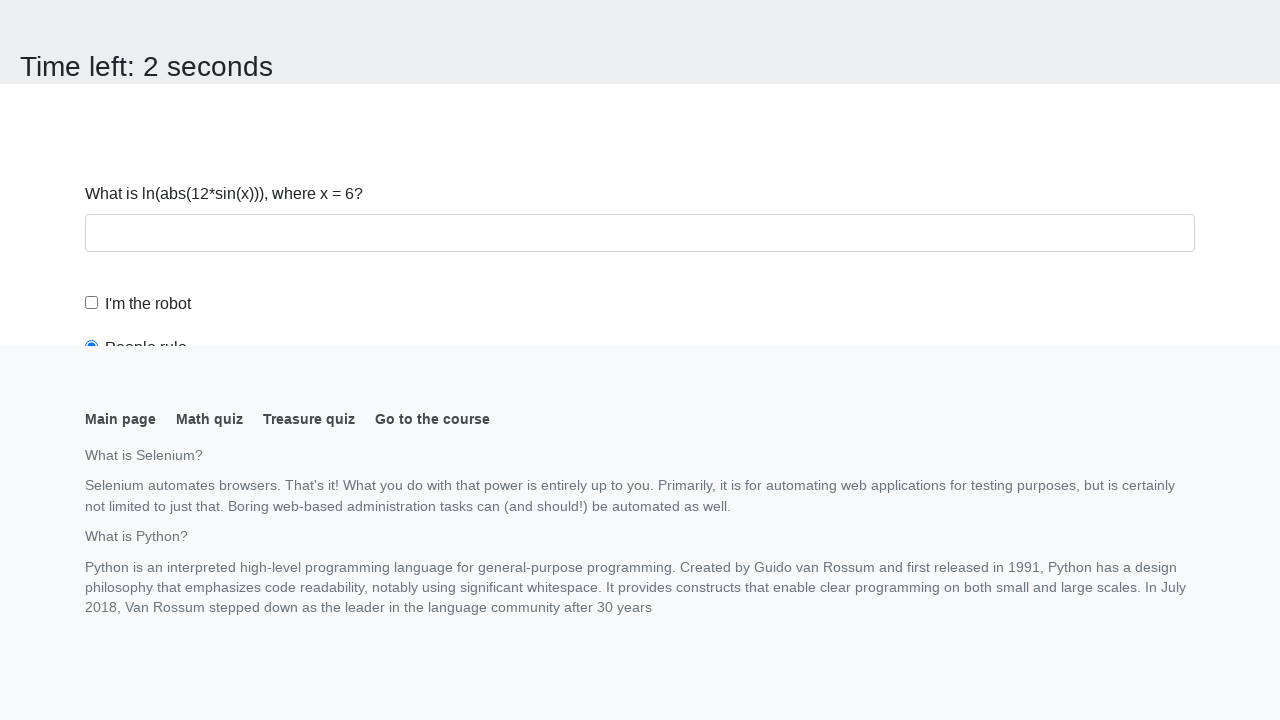

Clicked the button element at (123, 20) on button
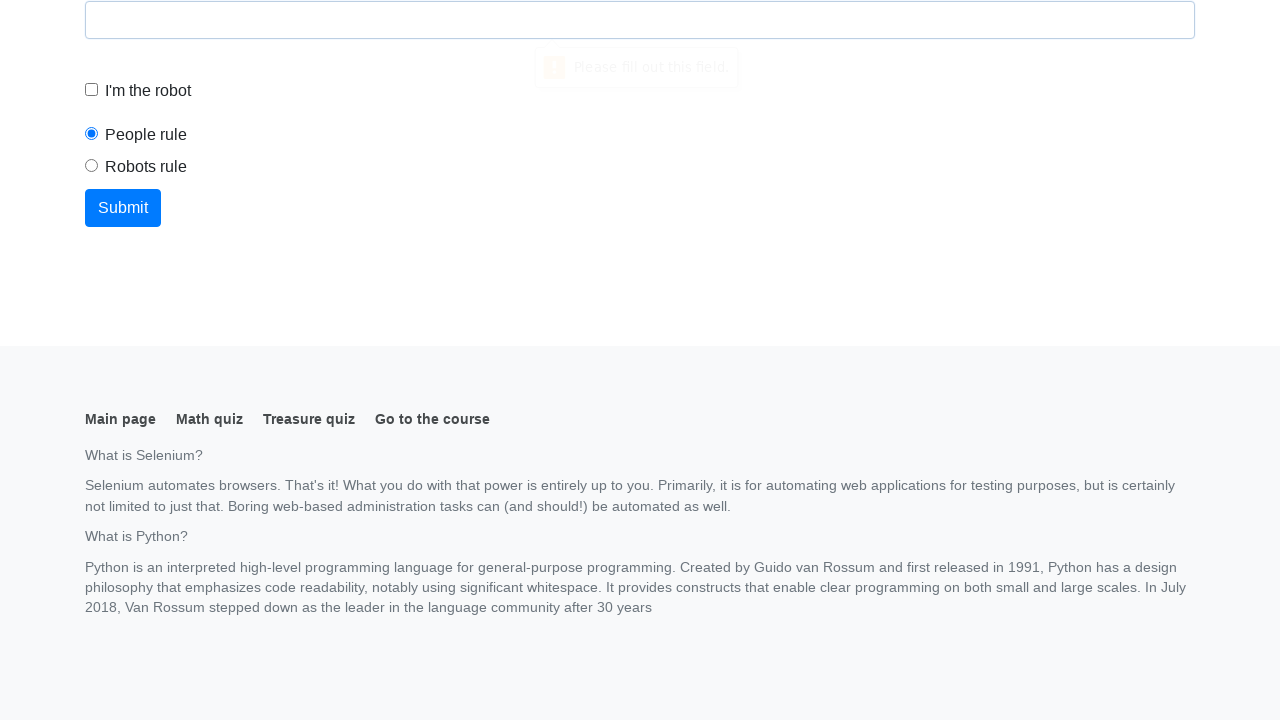

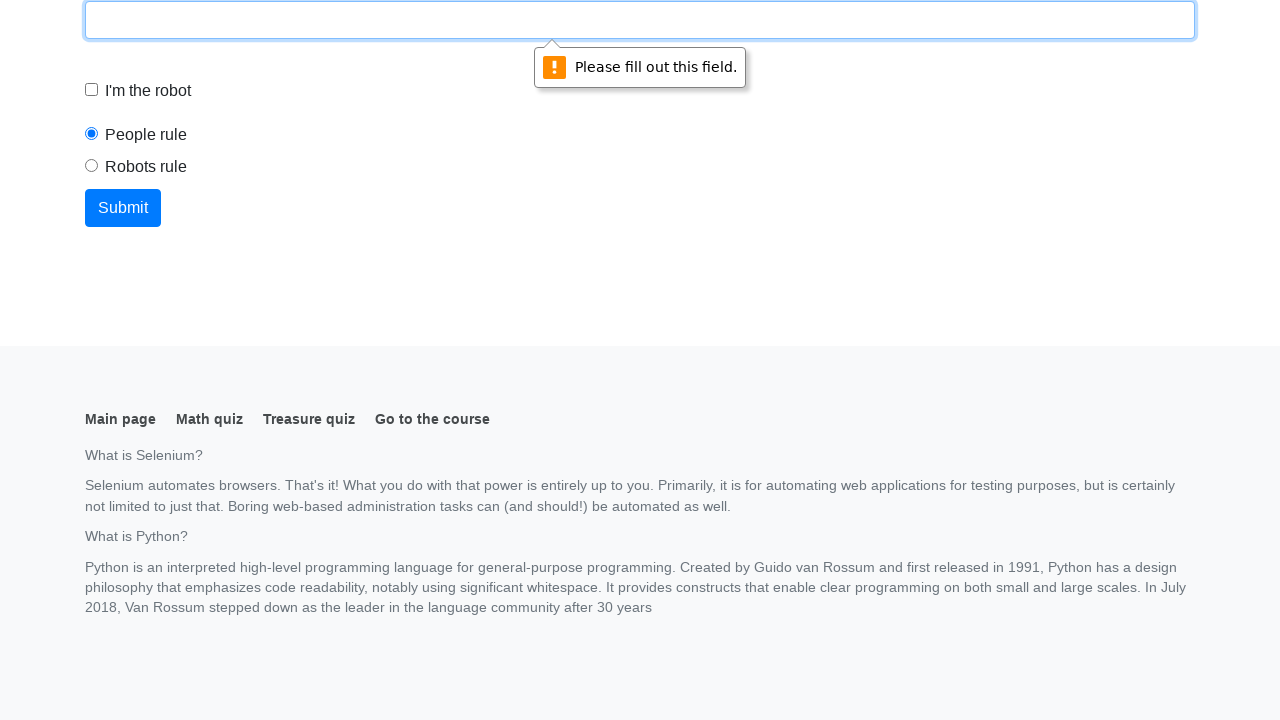